Tests modal dialog functionality by opening a small modal and closing it, then verifying the large modal button is still visible

Starting URL: https://demoqa.com/modal-dialogs

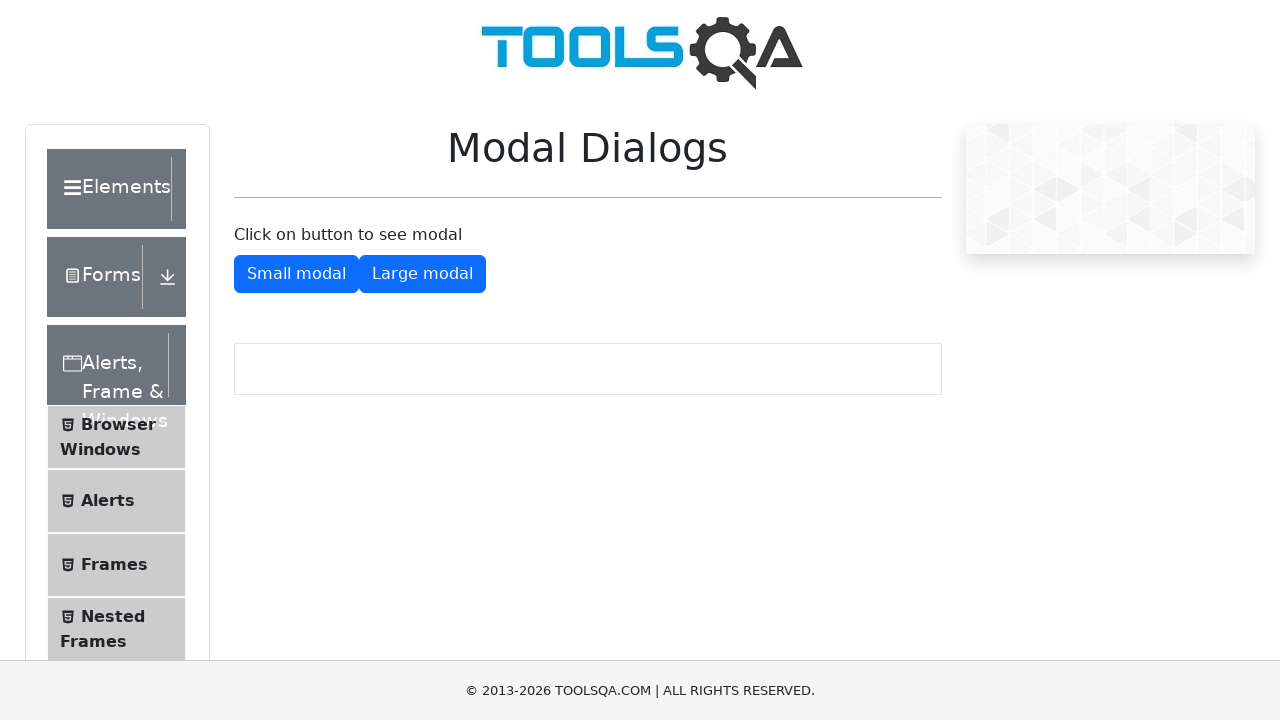

Clicked button to show small modal dialog at (296, 274) on #showSmallModal
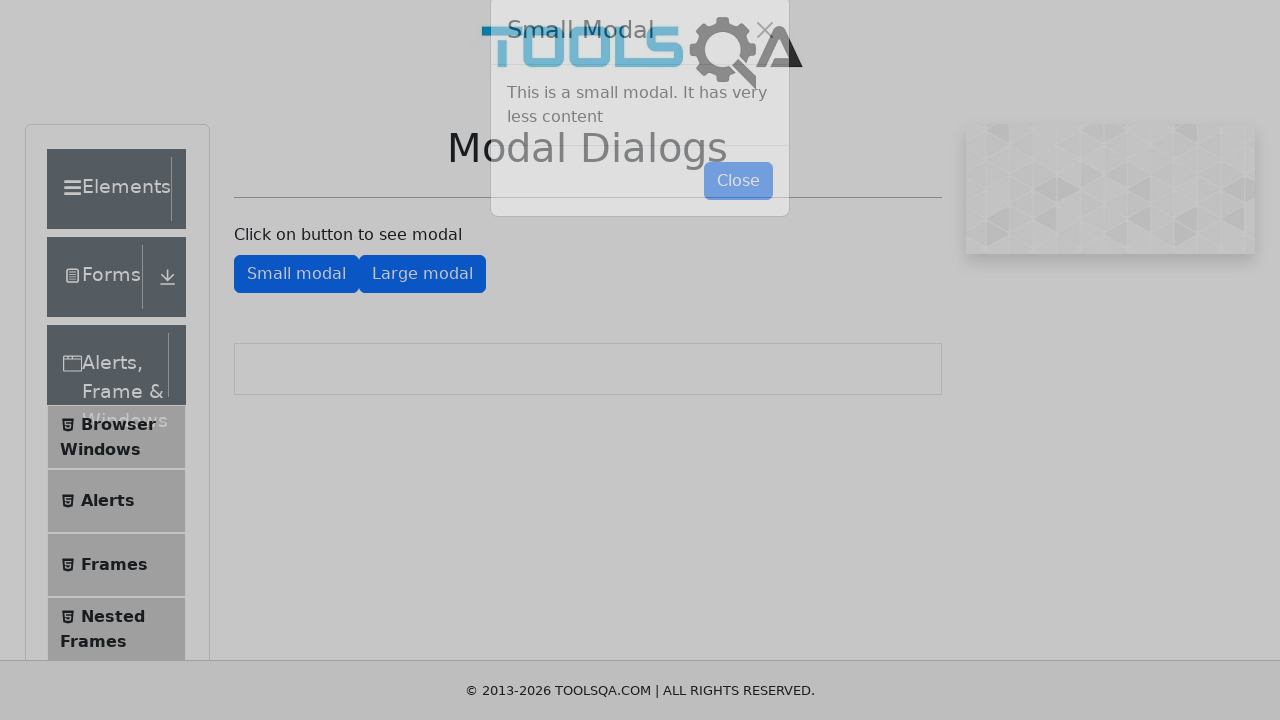

Clicked button to close small modal dialog at (738, 214) on #closeSmallModal
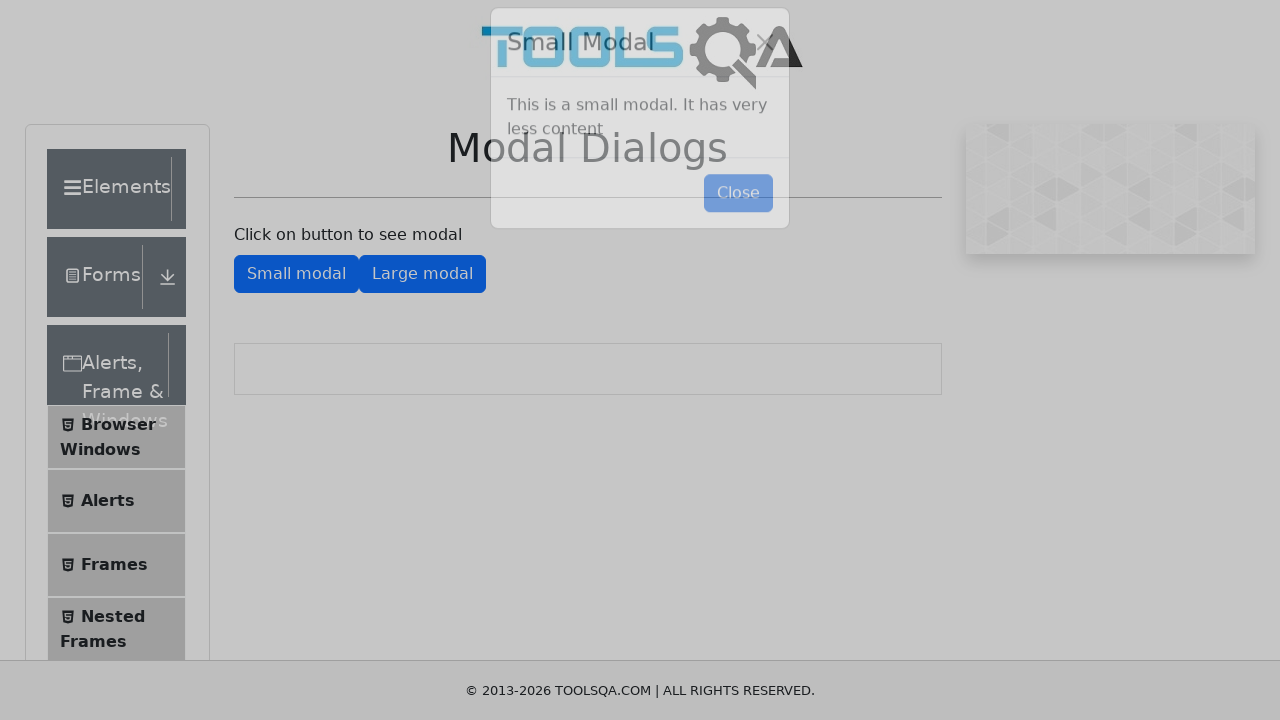

Verified large modal button is visible after closing small modal
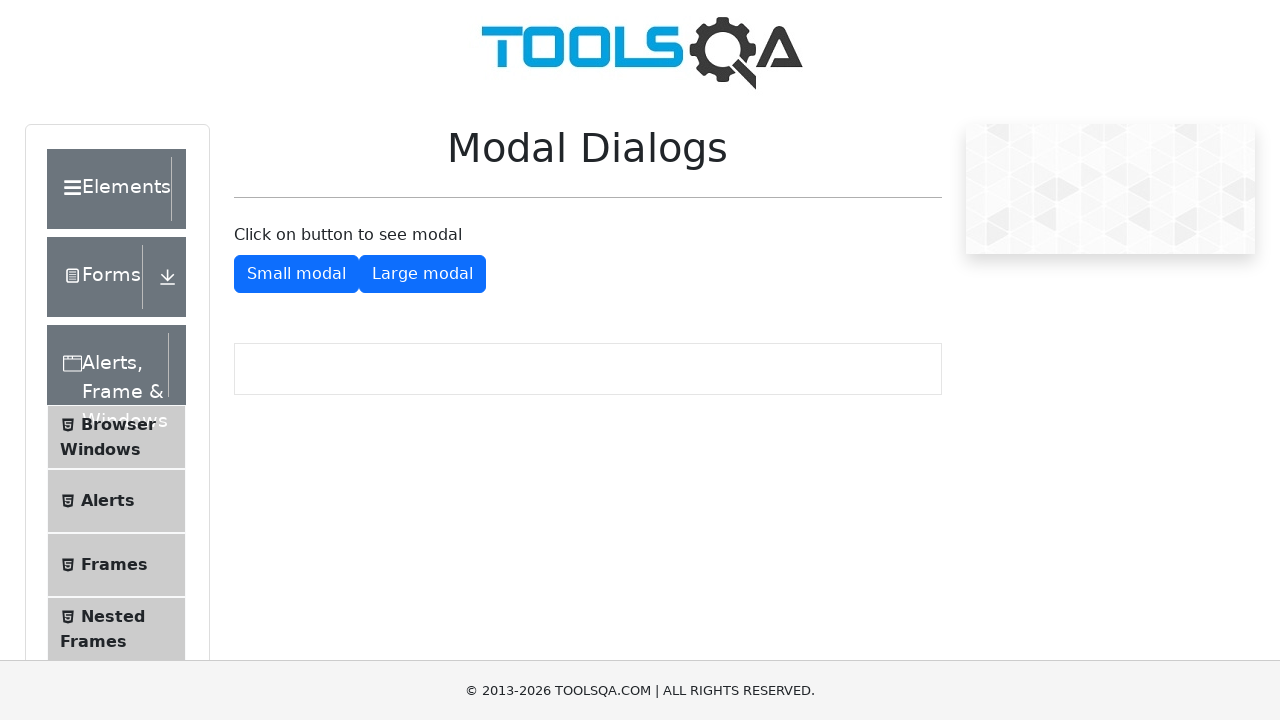

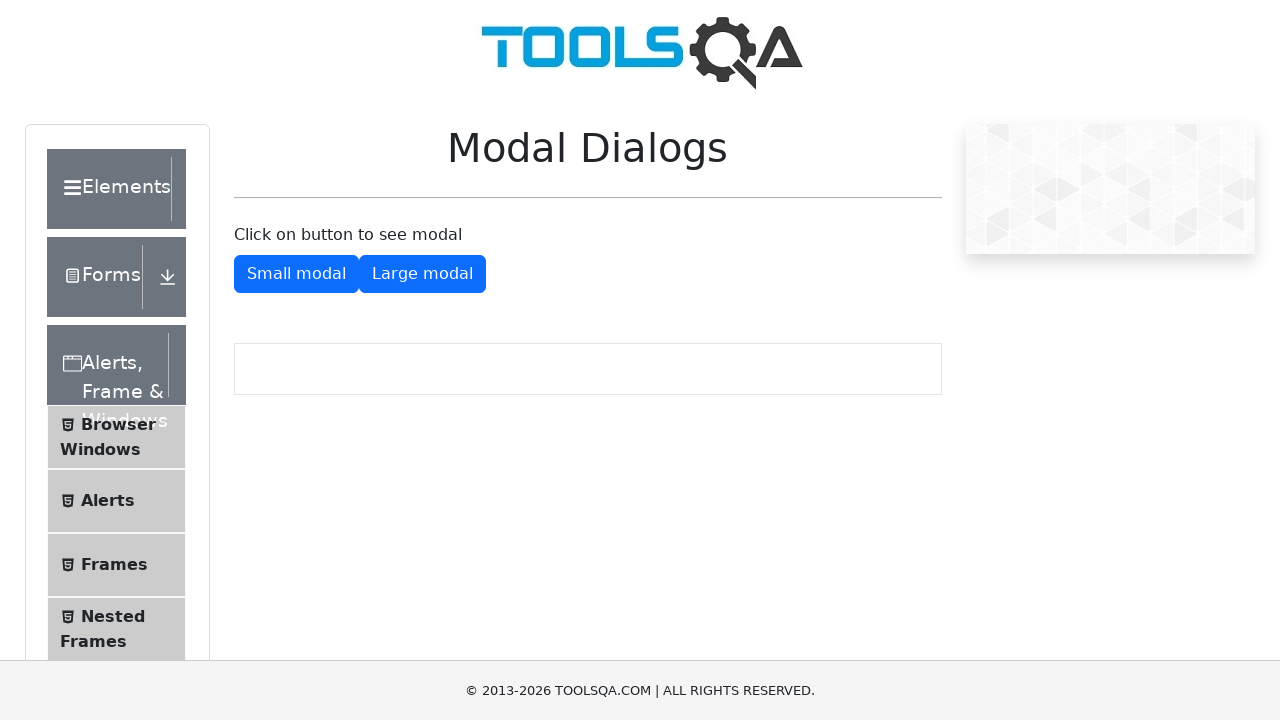